Navigates to Rediff mail login page and scrolls to the Disclaimer link at the bottom of the page

Starting URL: https://mail.rediff.com/cgi-bin/login.cgi

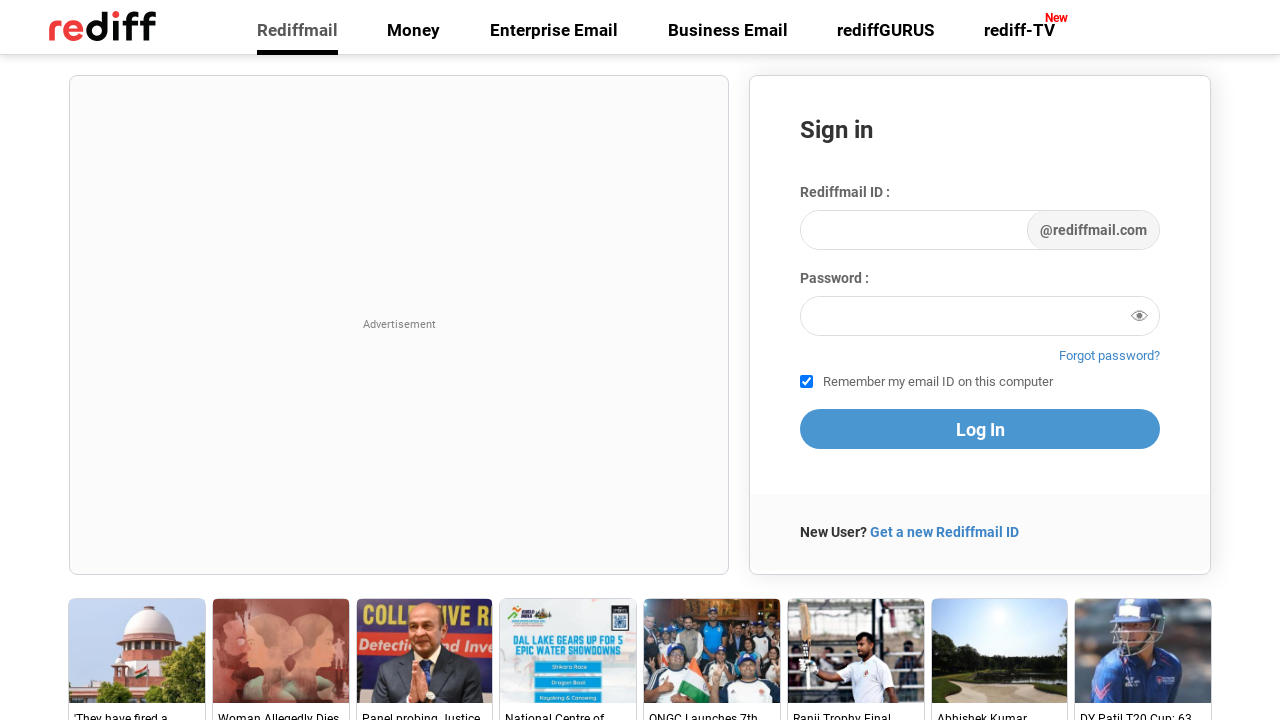

Navigated to Rediff mail login page
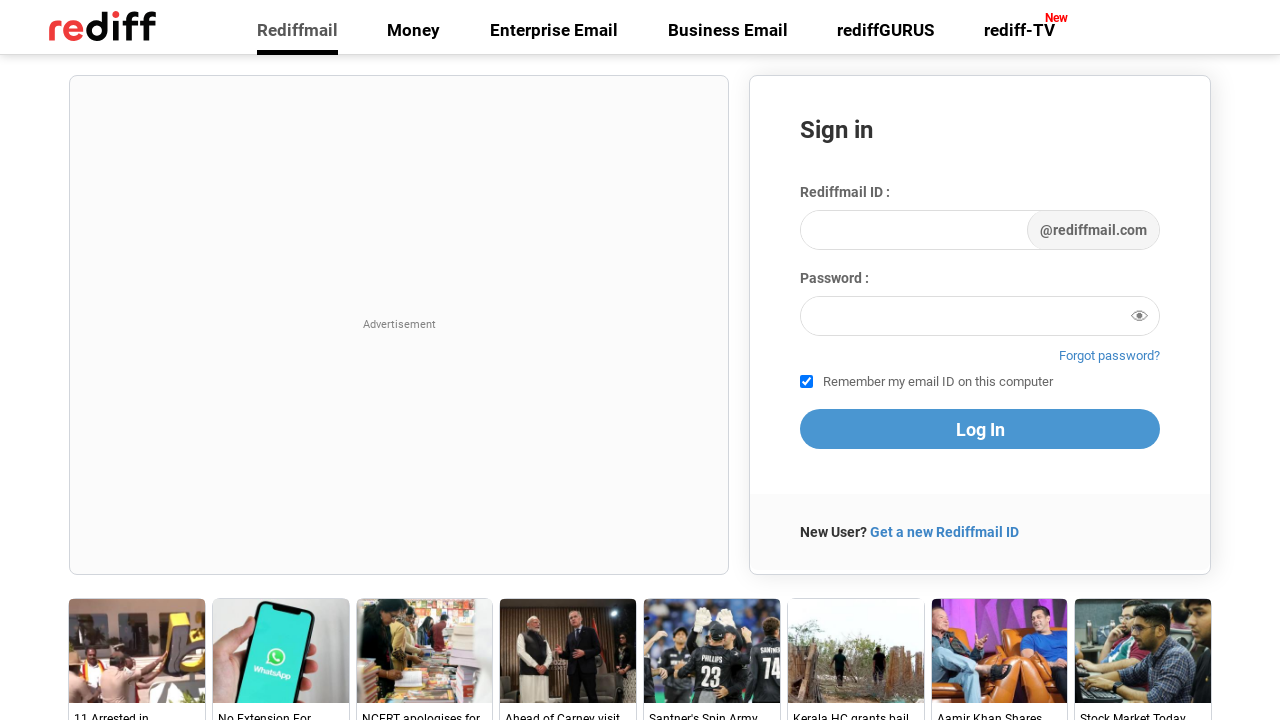

Waited for and located the Disclaimer link at the bottom of the page
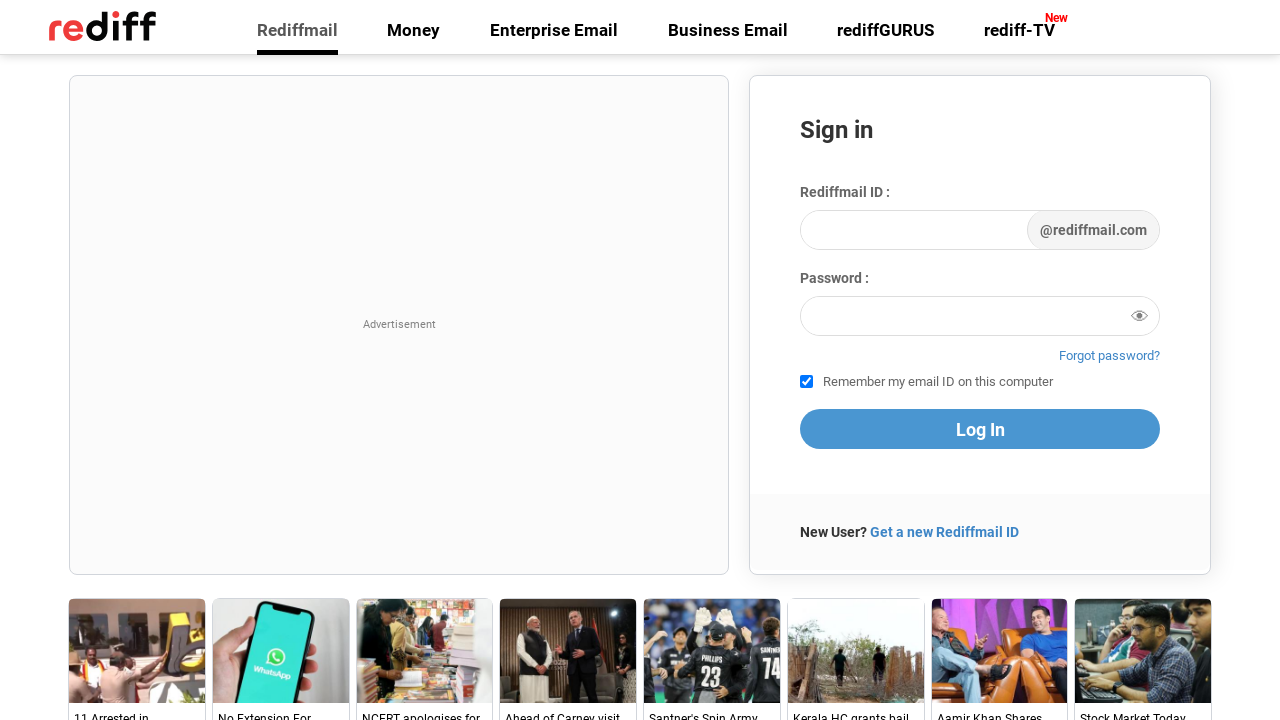

Scrolled the Disclaimer link into view
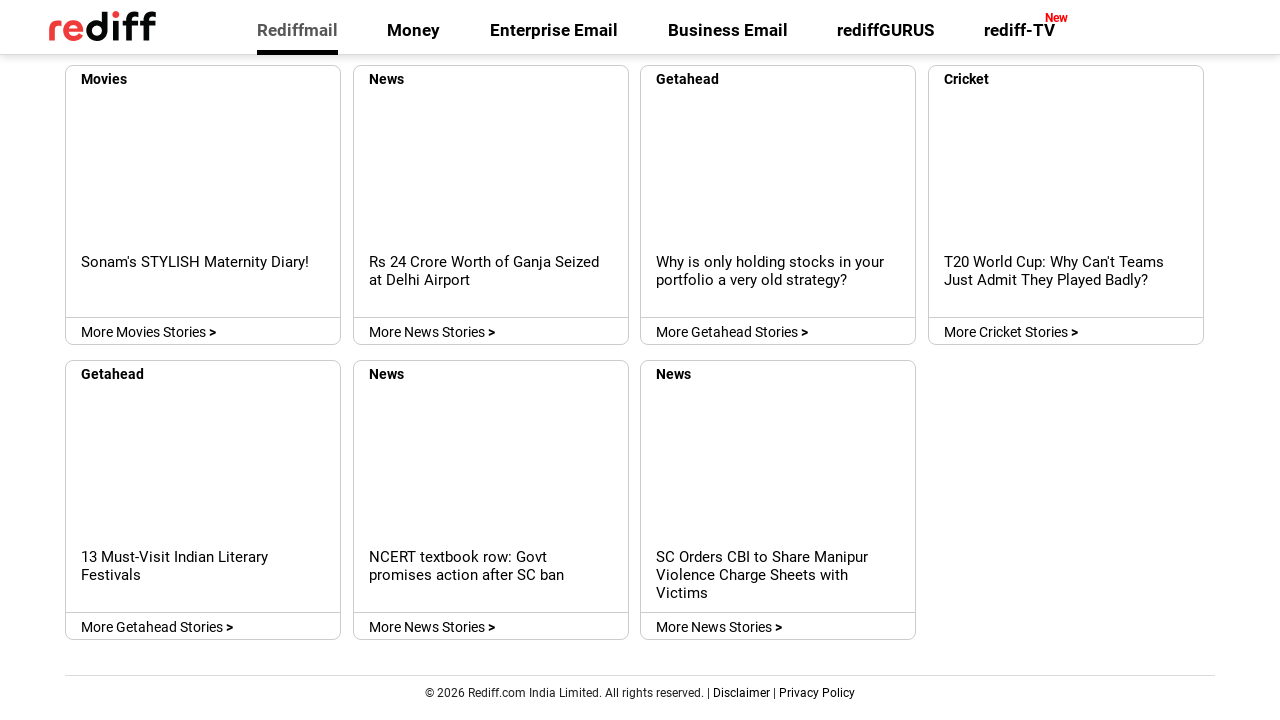

Waited for scroll animation to complete
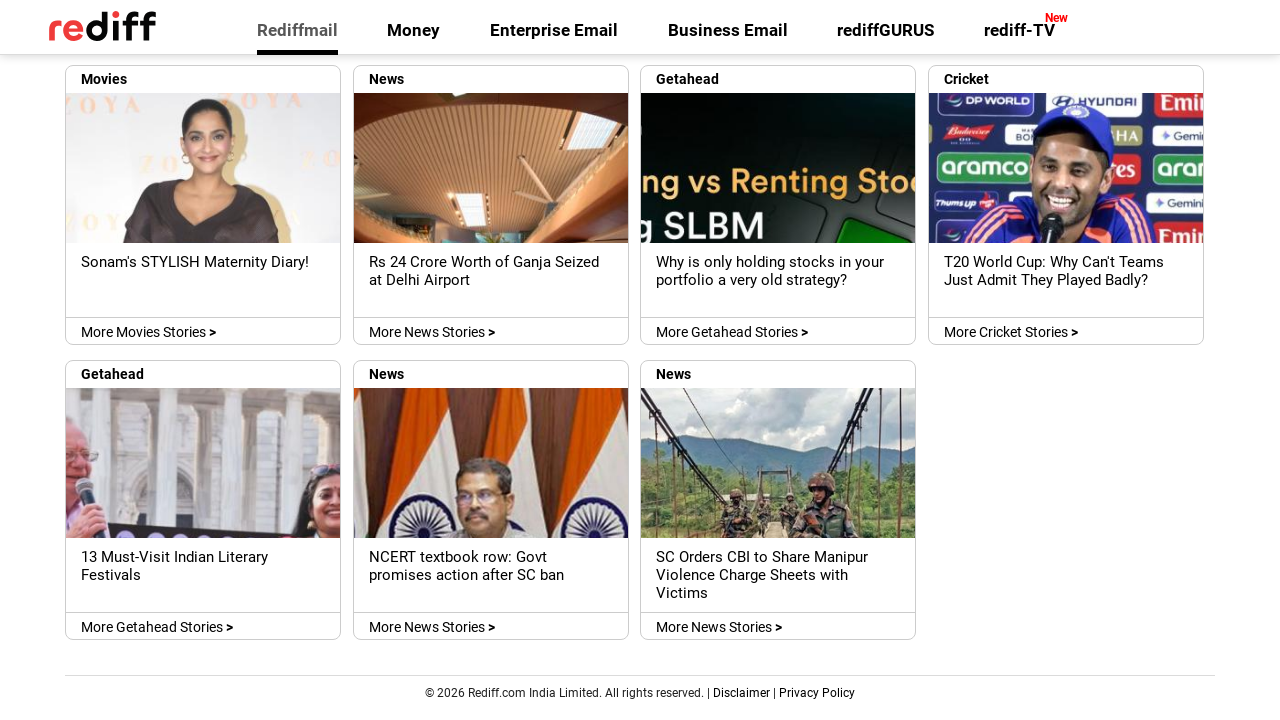

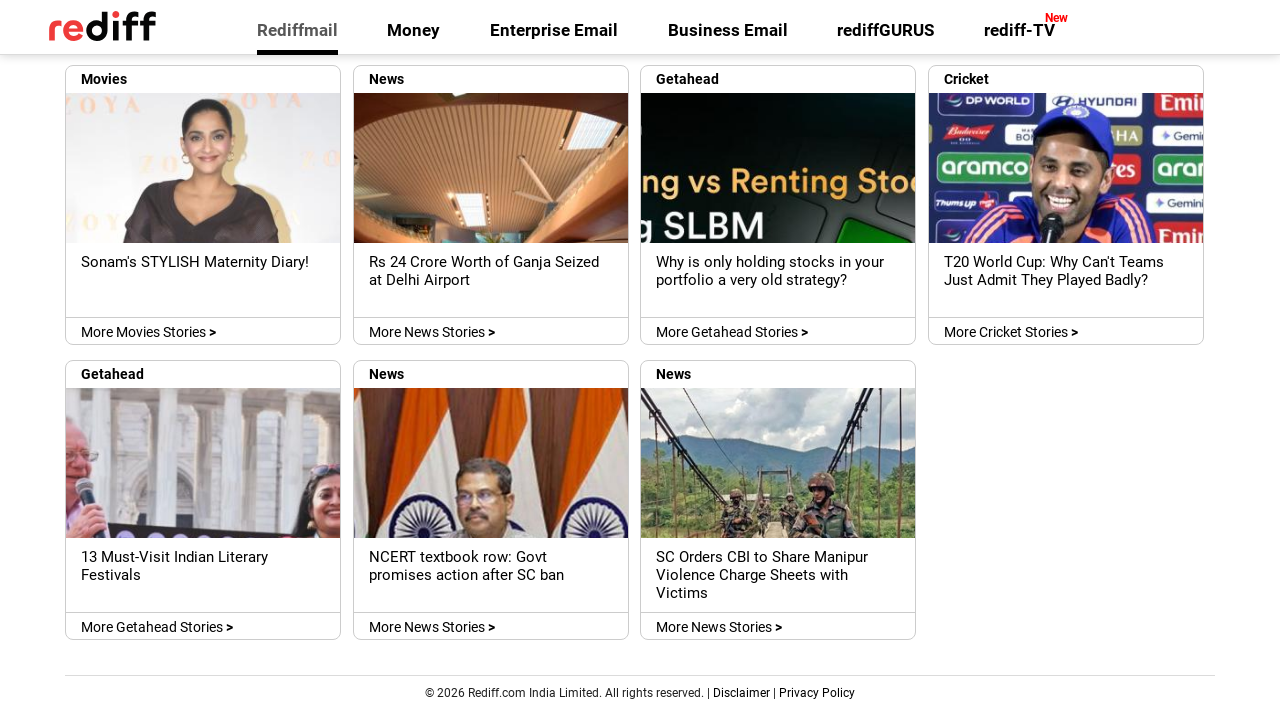